Navigates to DuckDuckGo and verifies the page source contains expected text

Starting URL: https://duckduckgo.com/

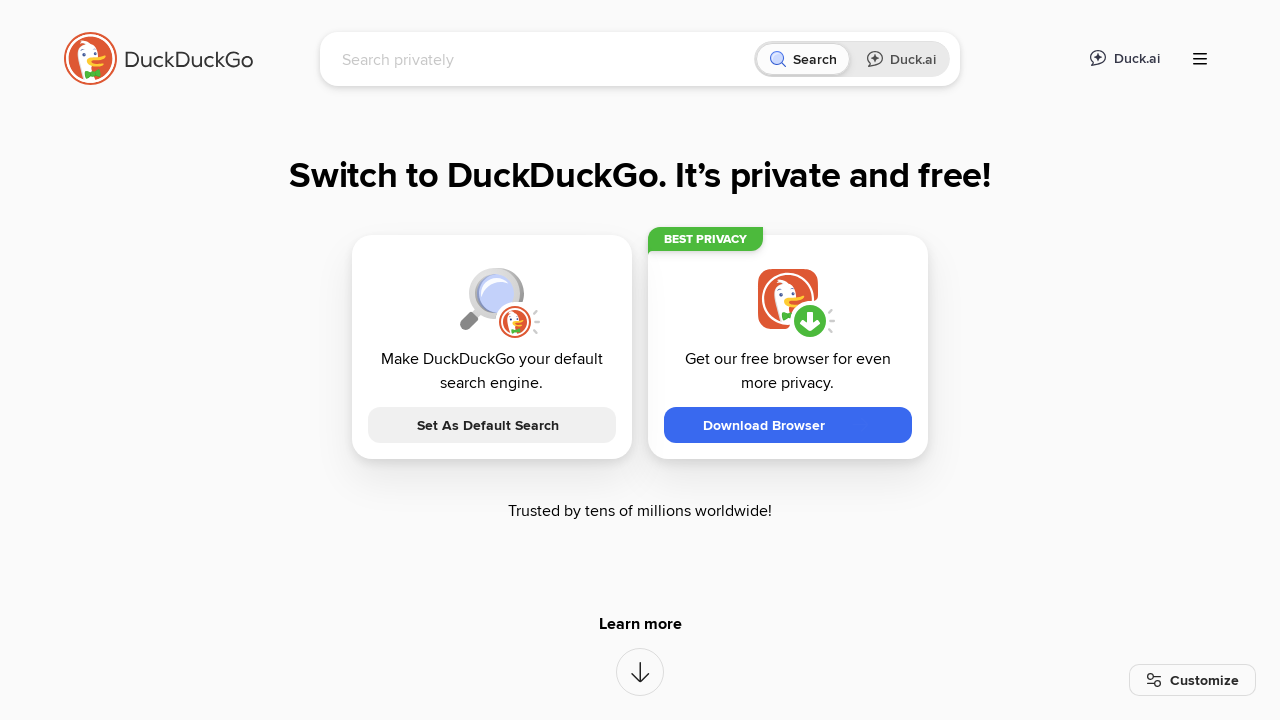

Retrieved page source content
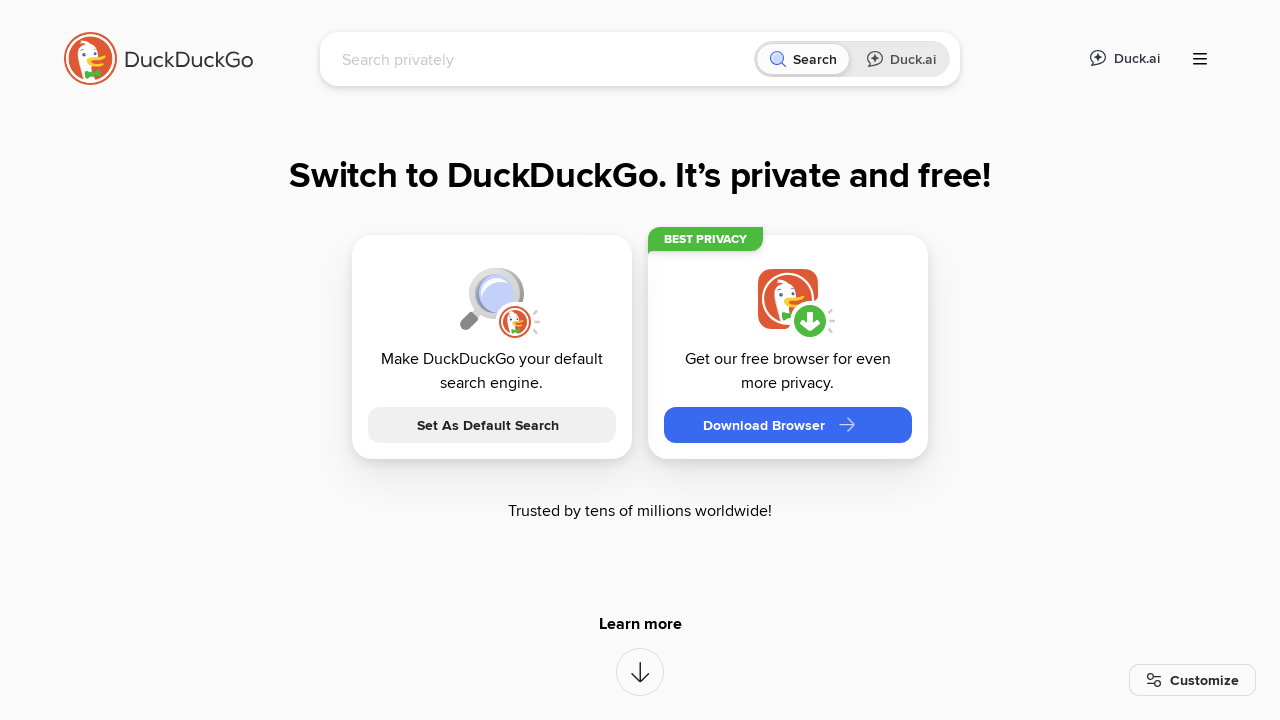

Verified page source contains 'DuckDuckGo'
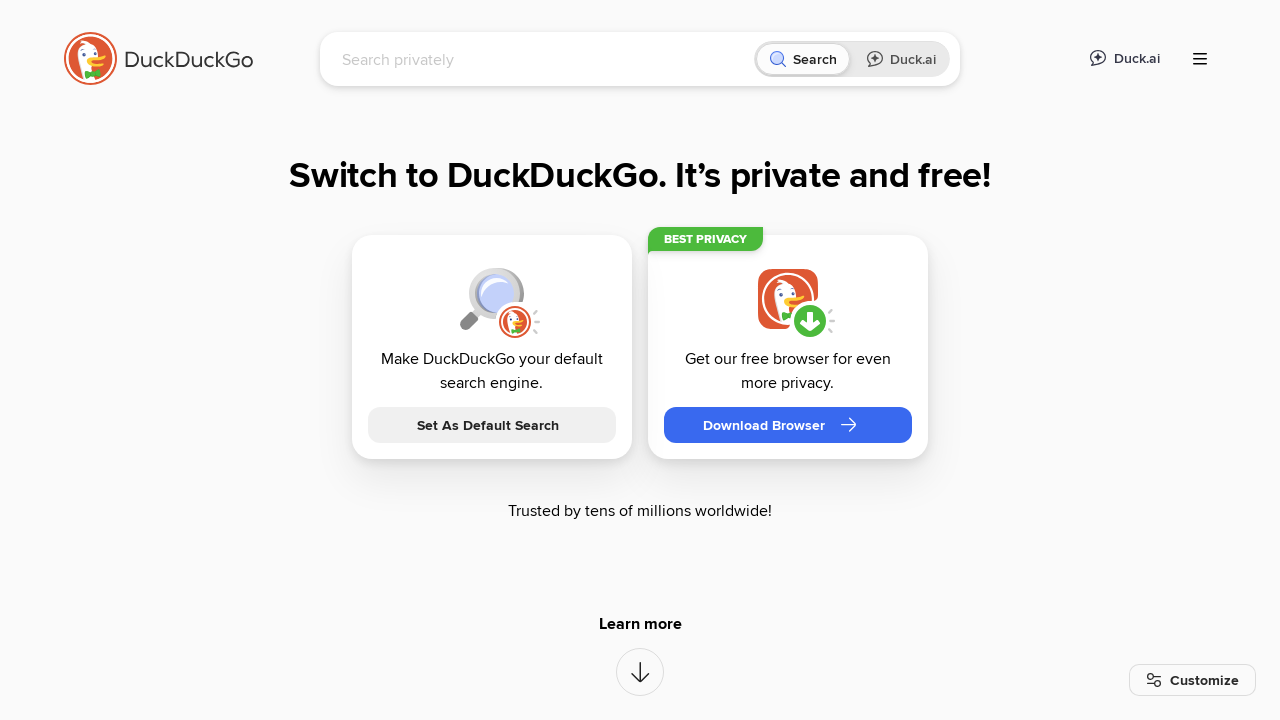

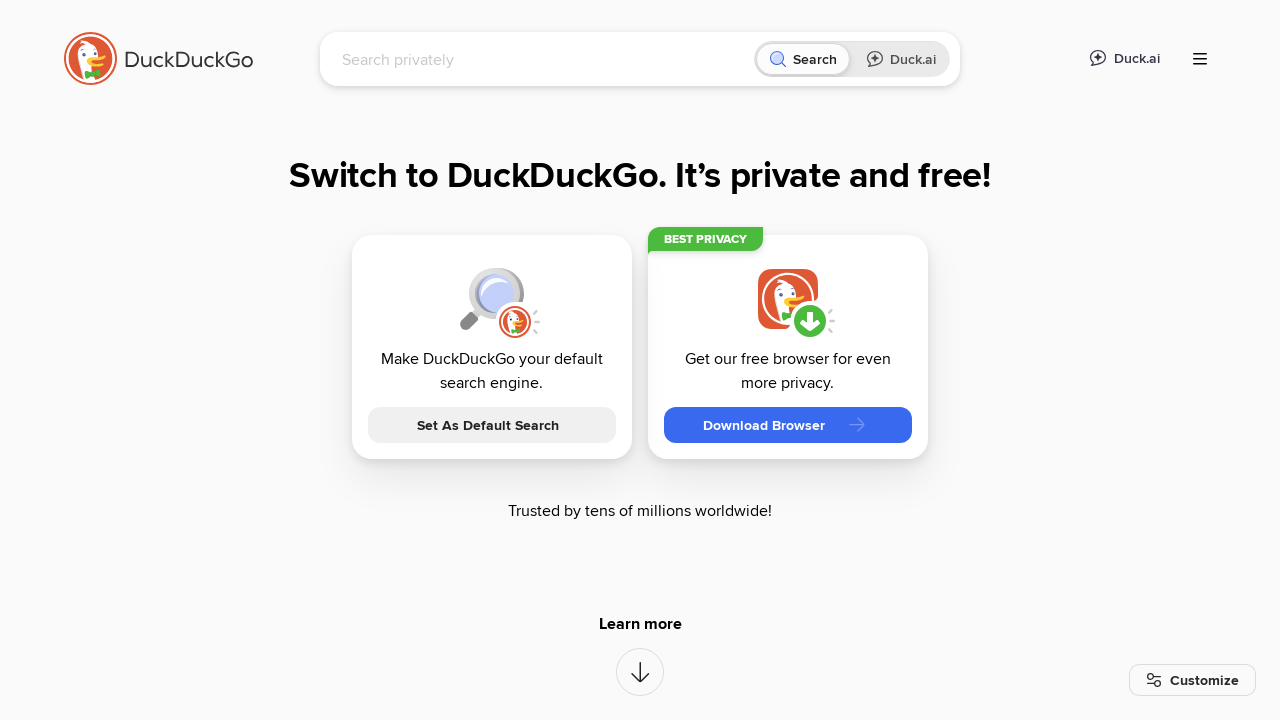